Tests that the landing page has a title containing "SaaS"

Starting URL: https://opensaas.sh

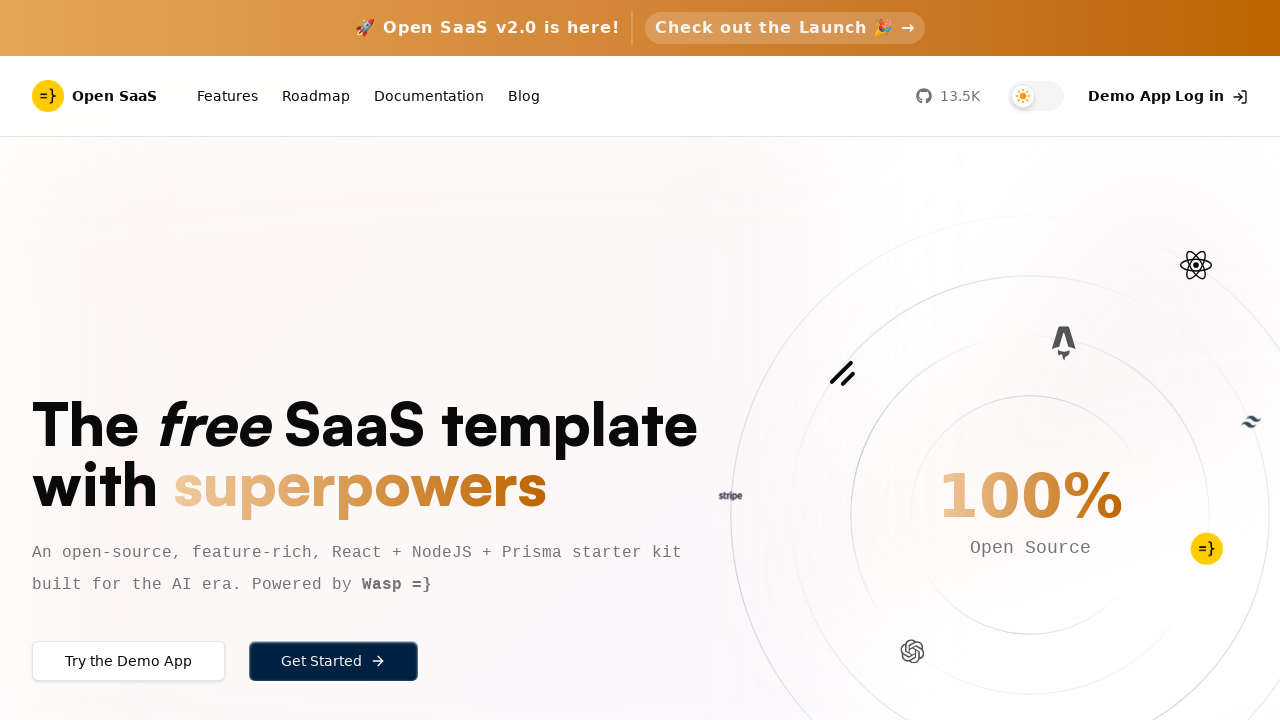

Verified that page title contains 'SaaS'
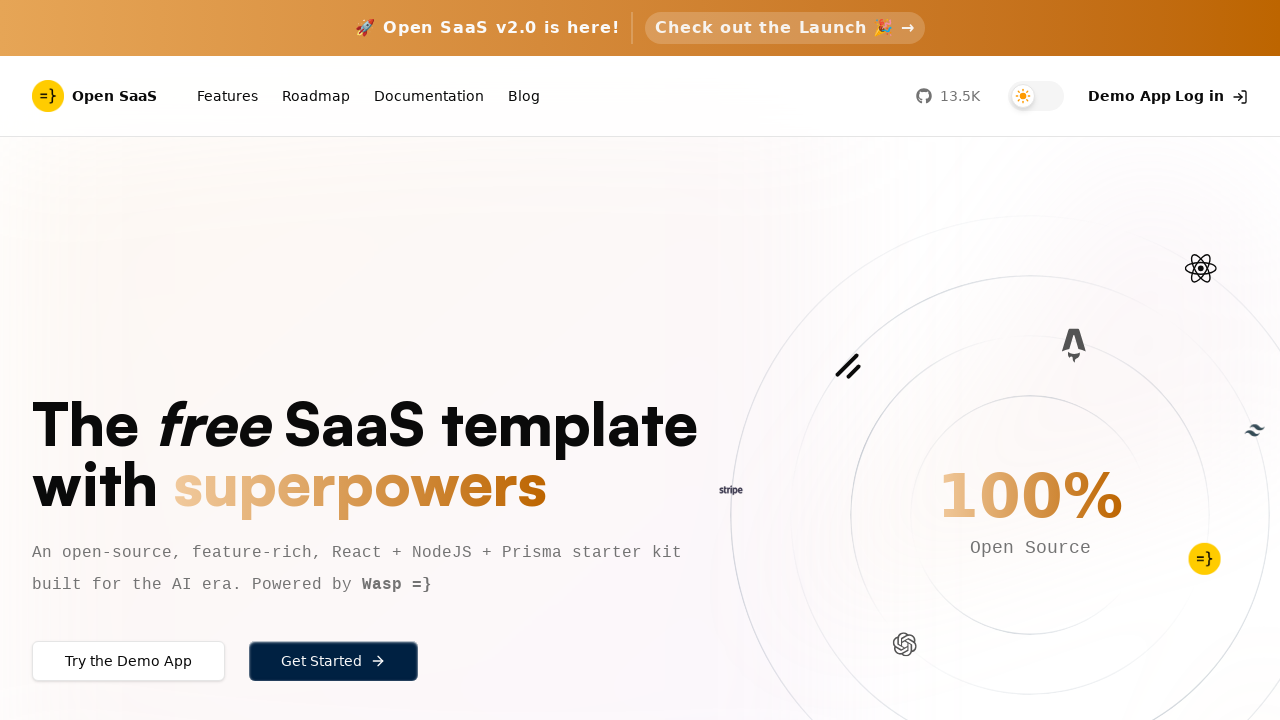

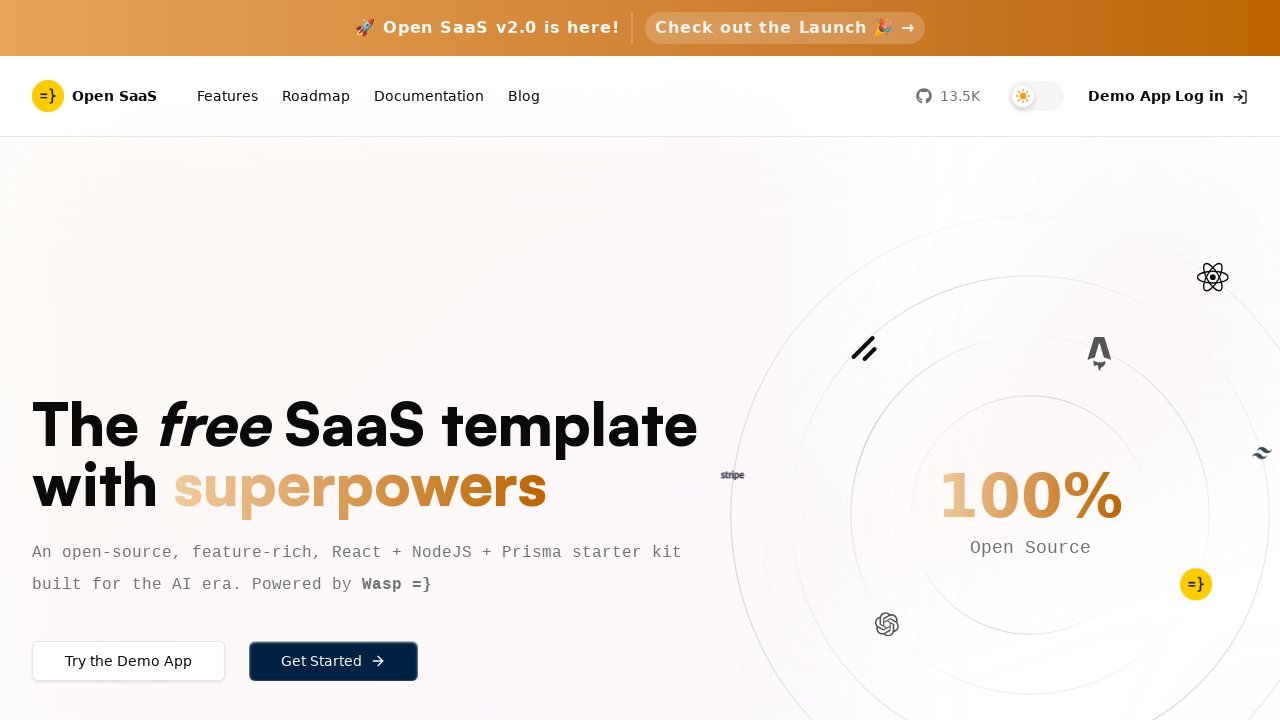